Navigates to Rediff.com, waits for the page to load, and clicks on the third link found on the page

Starting URL: https://www.rediff.com/

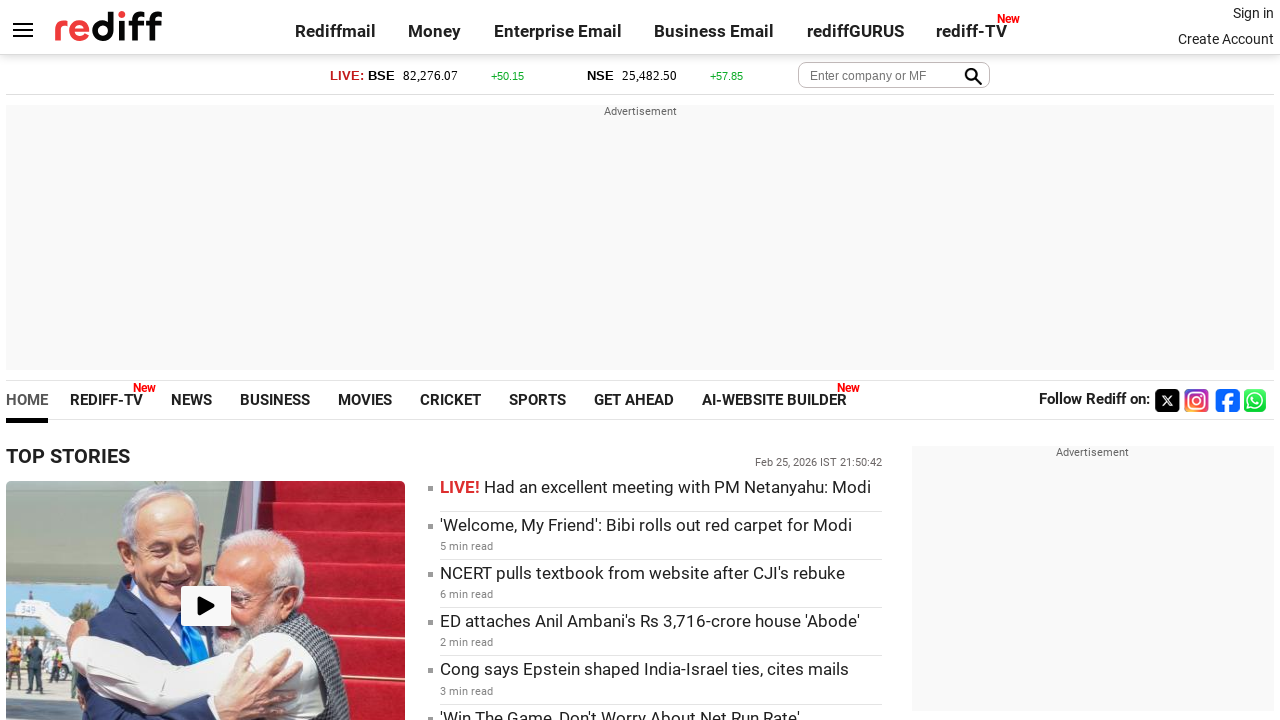

Navigated to https://www.rediff.com/
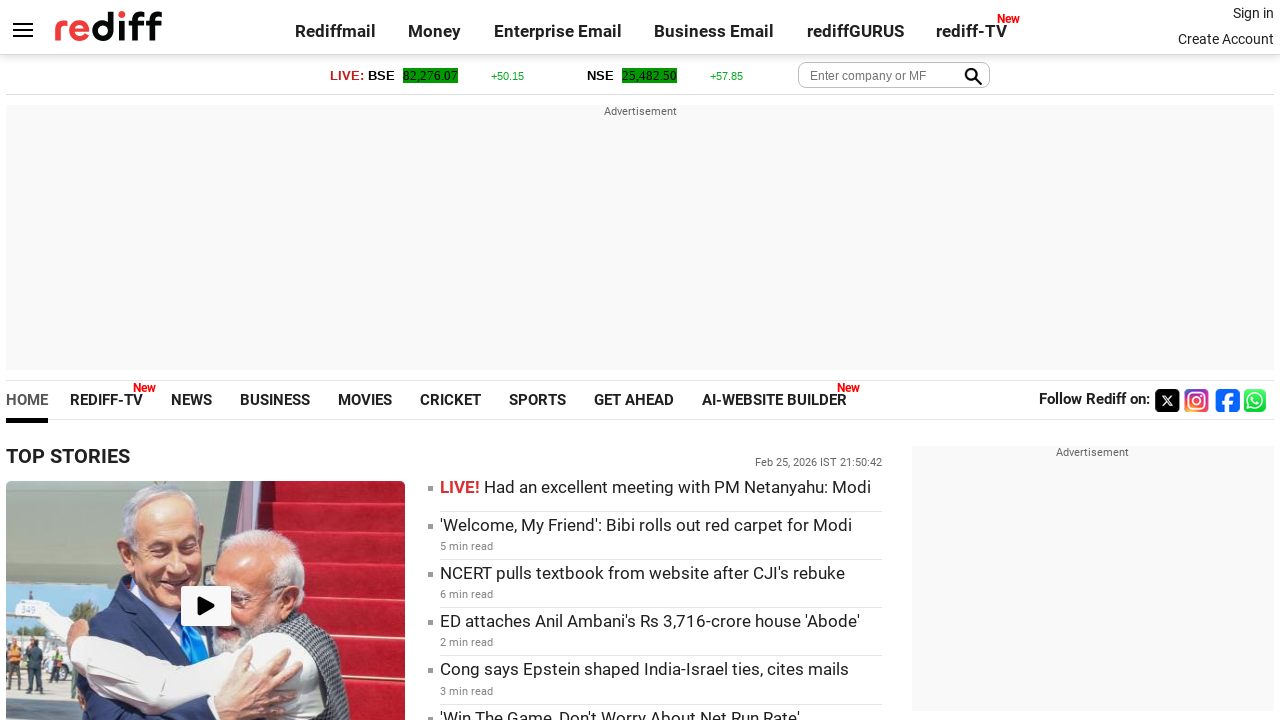

Waited for links to load on the page
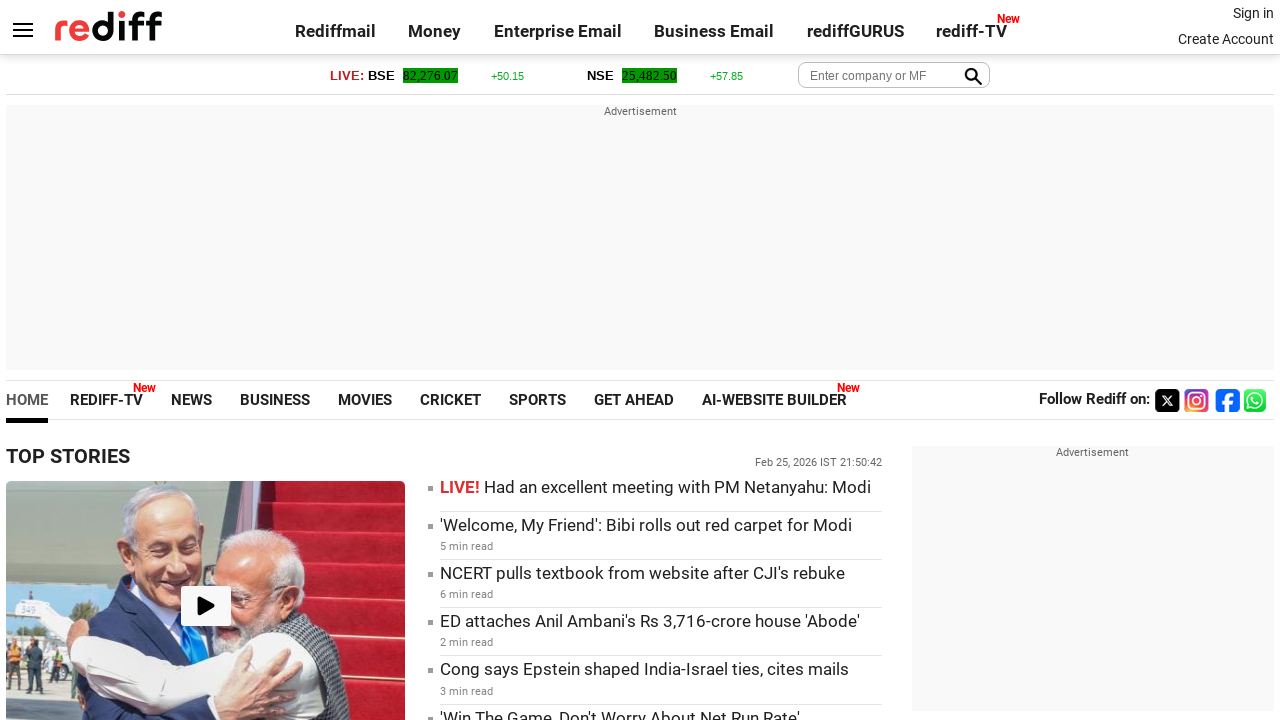

Retrieved all links found on the page
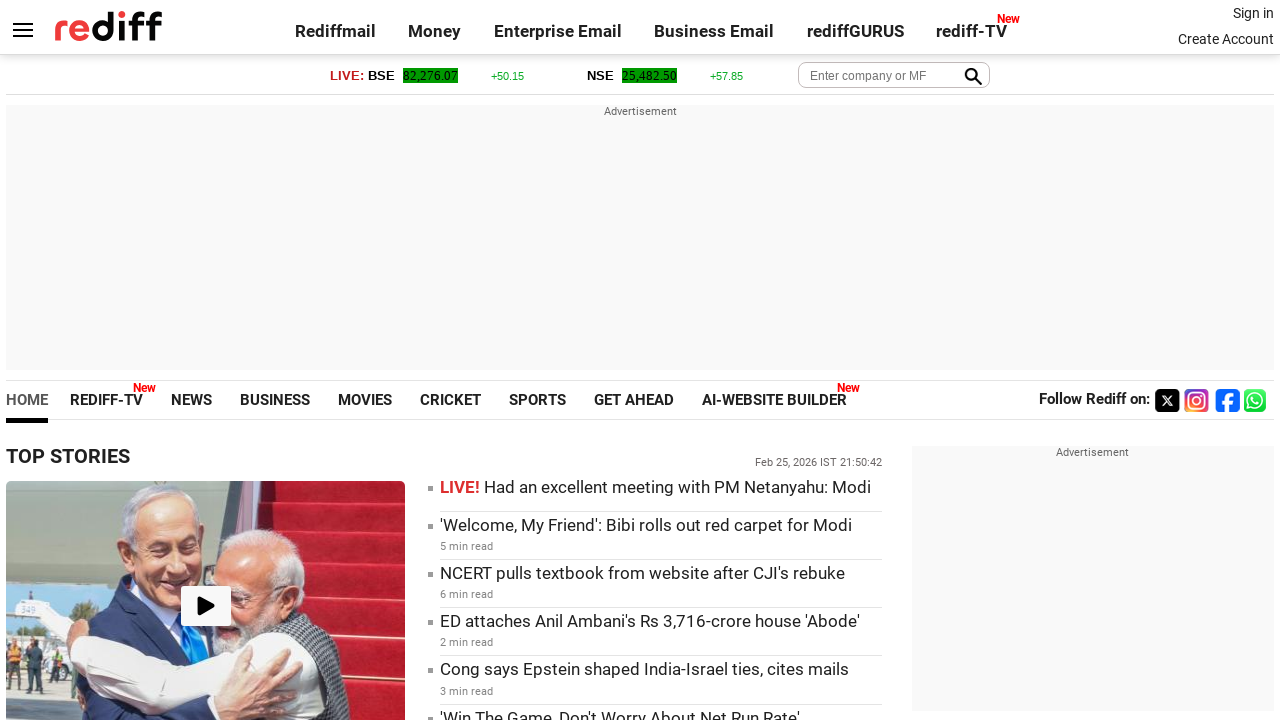

Clicked on the third link found on the page at (435, 31) on a >> nth=2
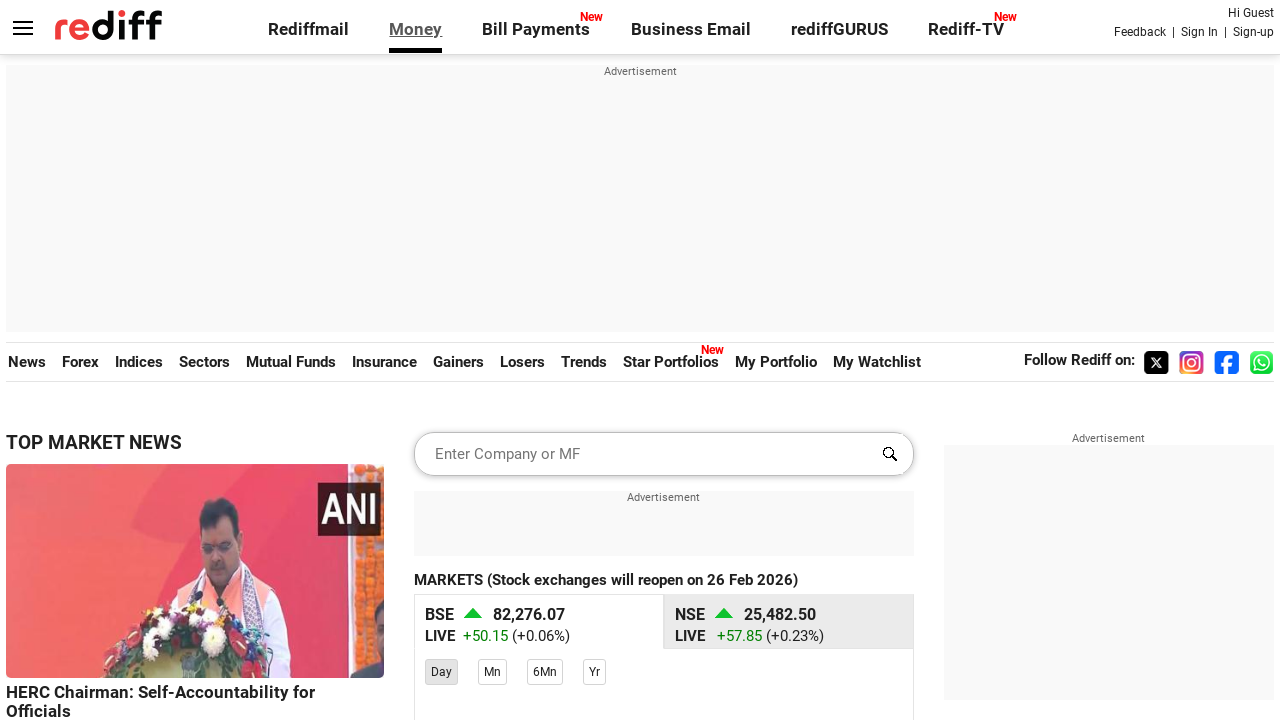

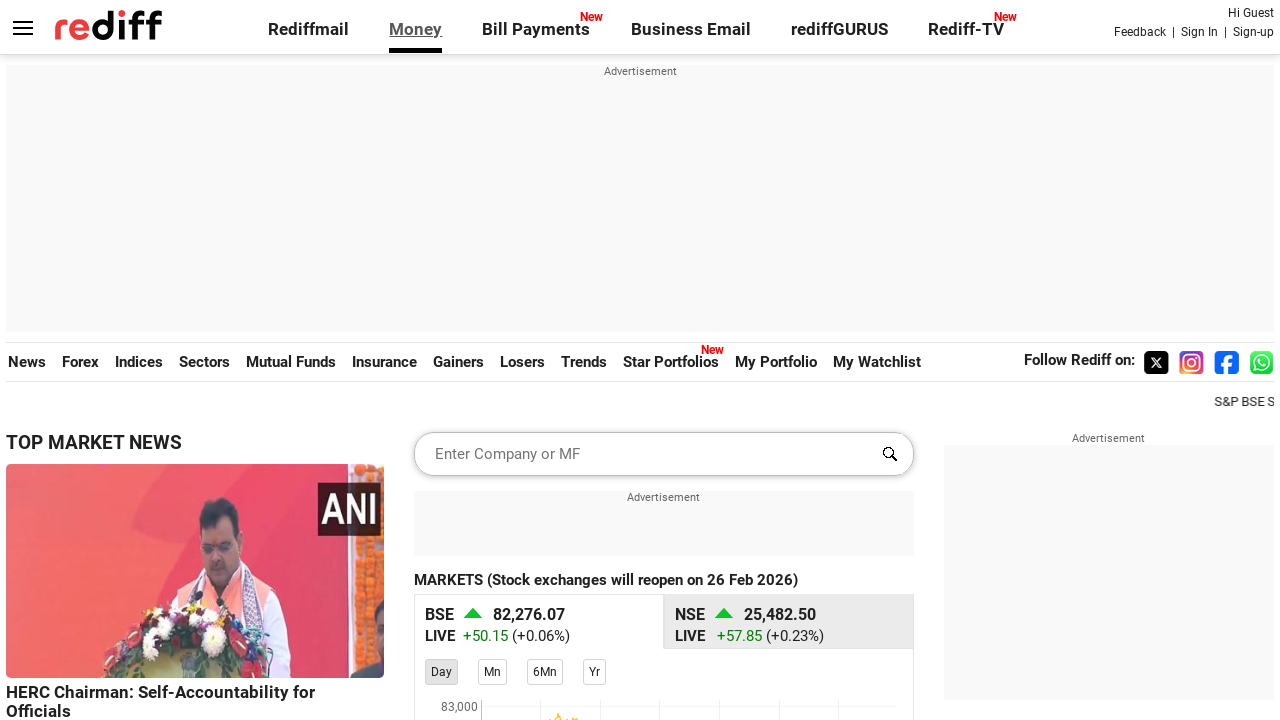